Tests radio button interaction on an HTML forms tutorial page by locating radio button elements within a table and verifying they are present on the page.

Starting URL: http://www.echoecho.com/htmlforms10.htm

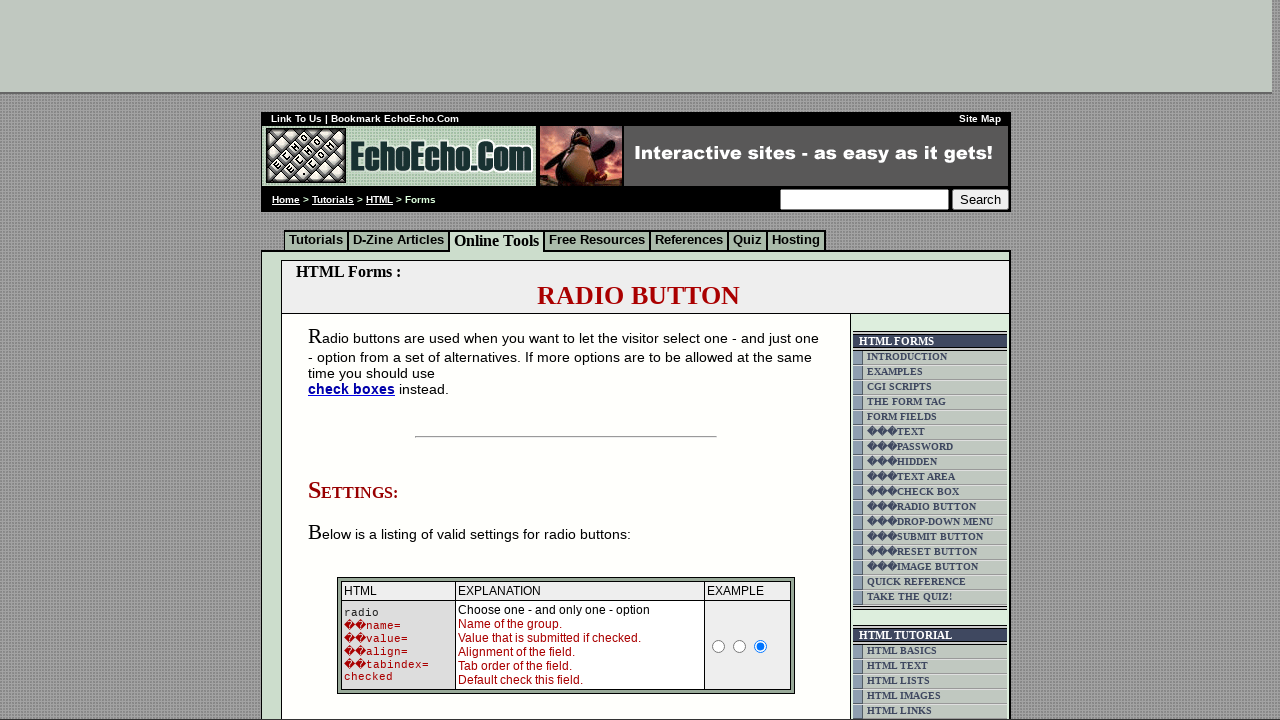

Set viewport to 1920x1080
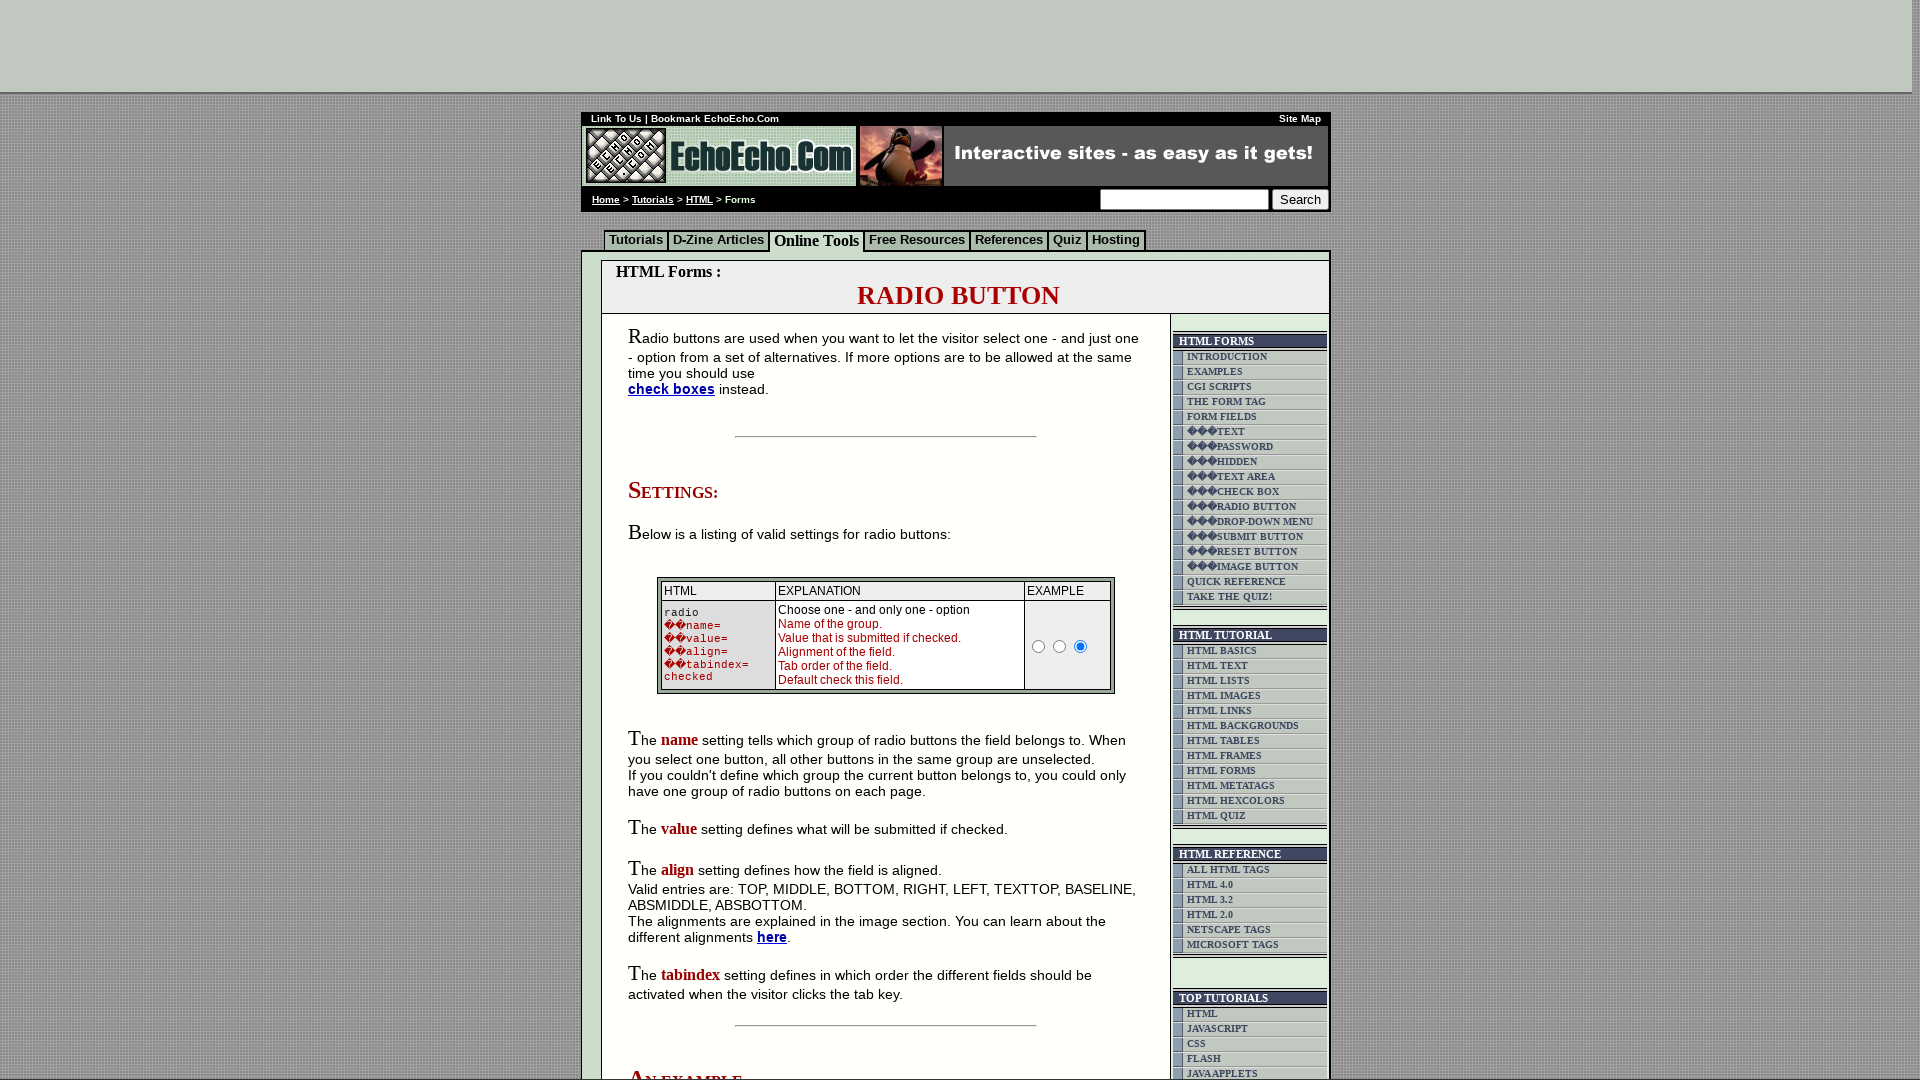

Radio button table selector loaded
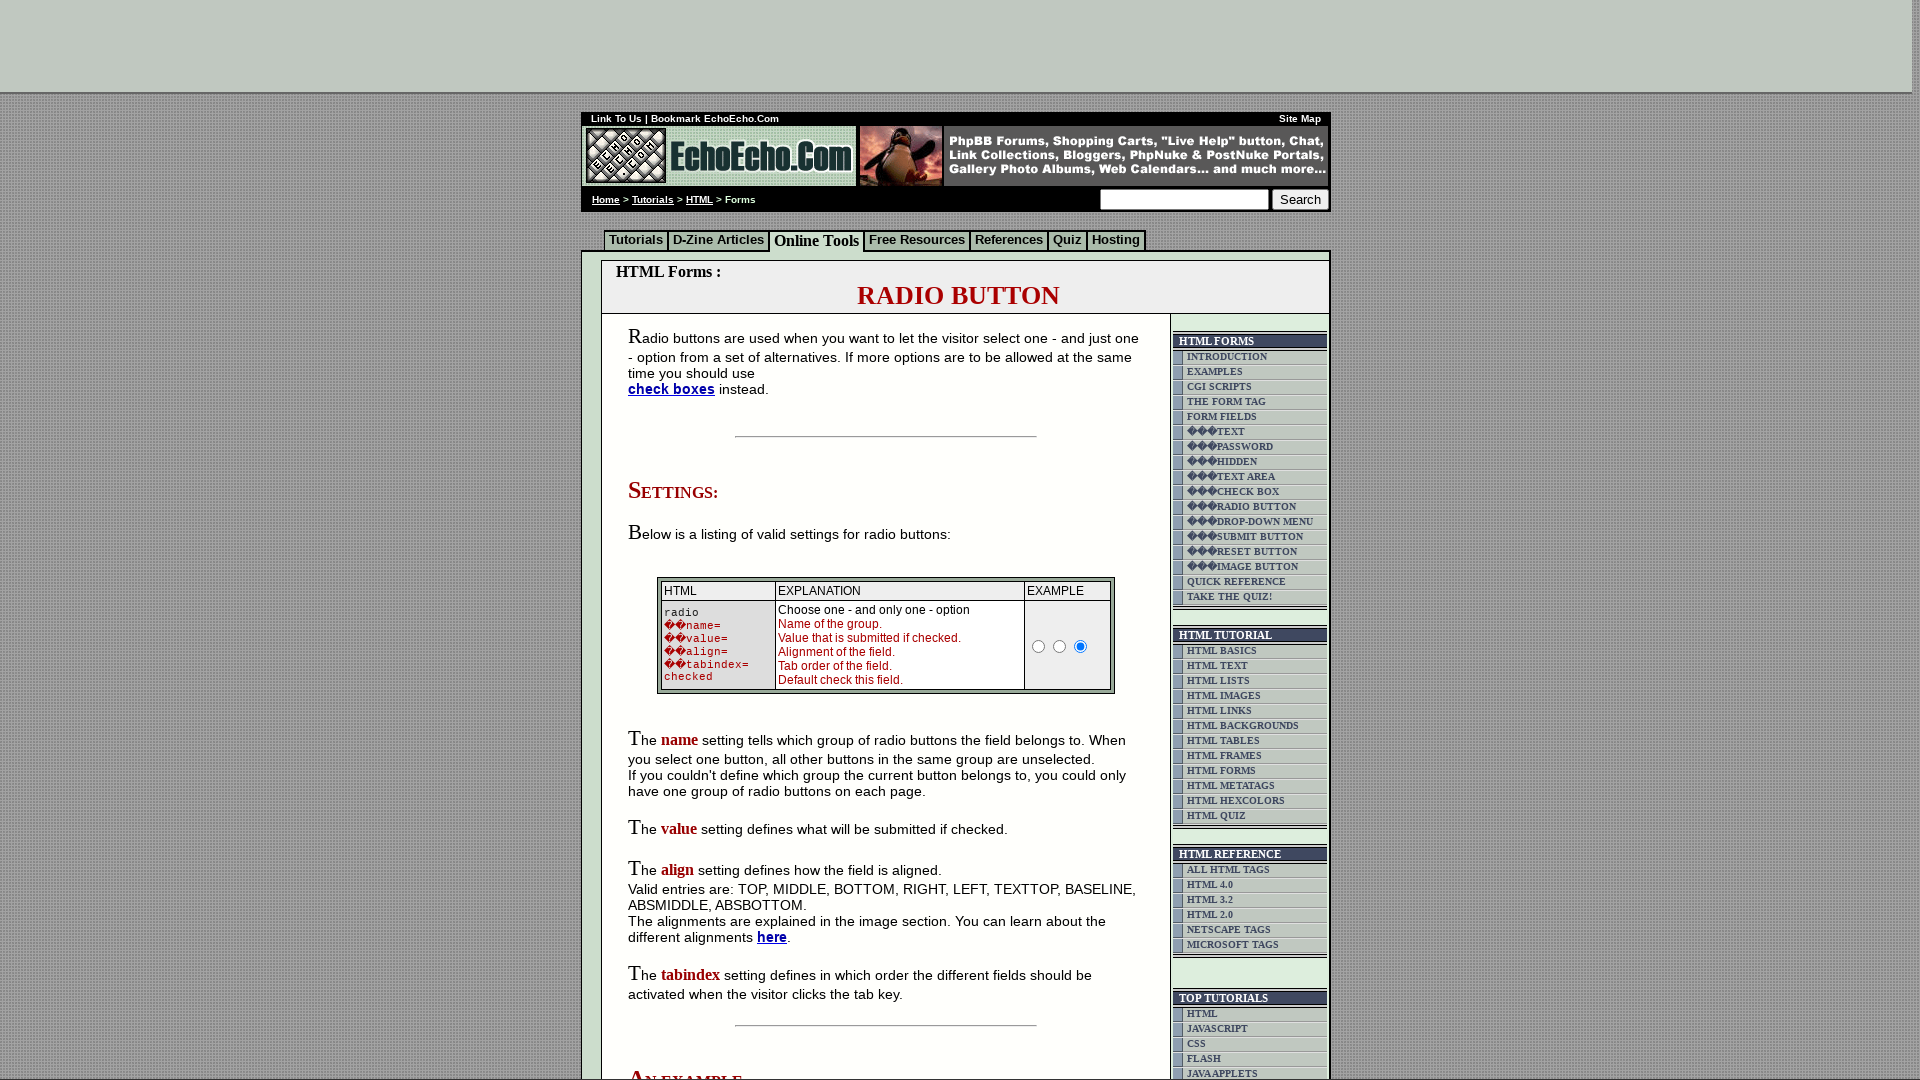

Located radio button table element
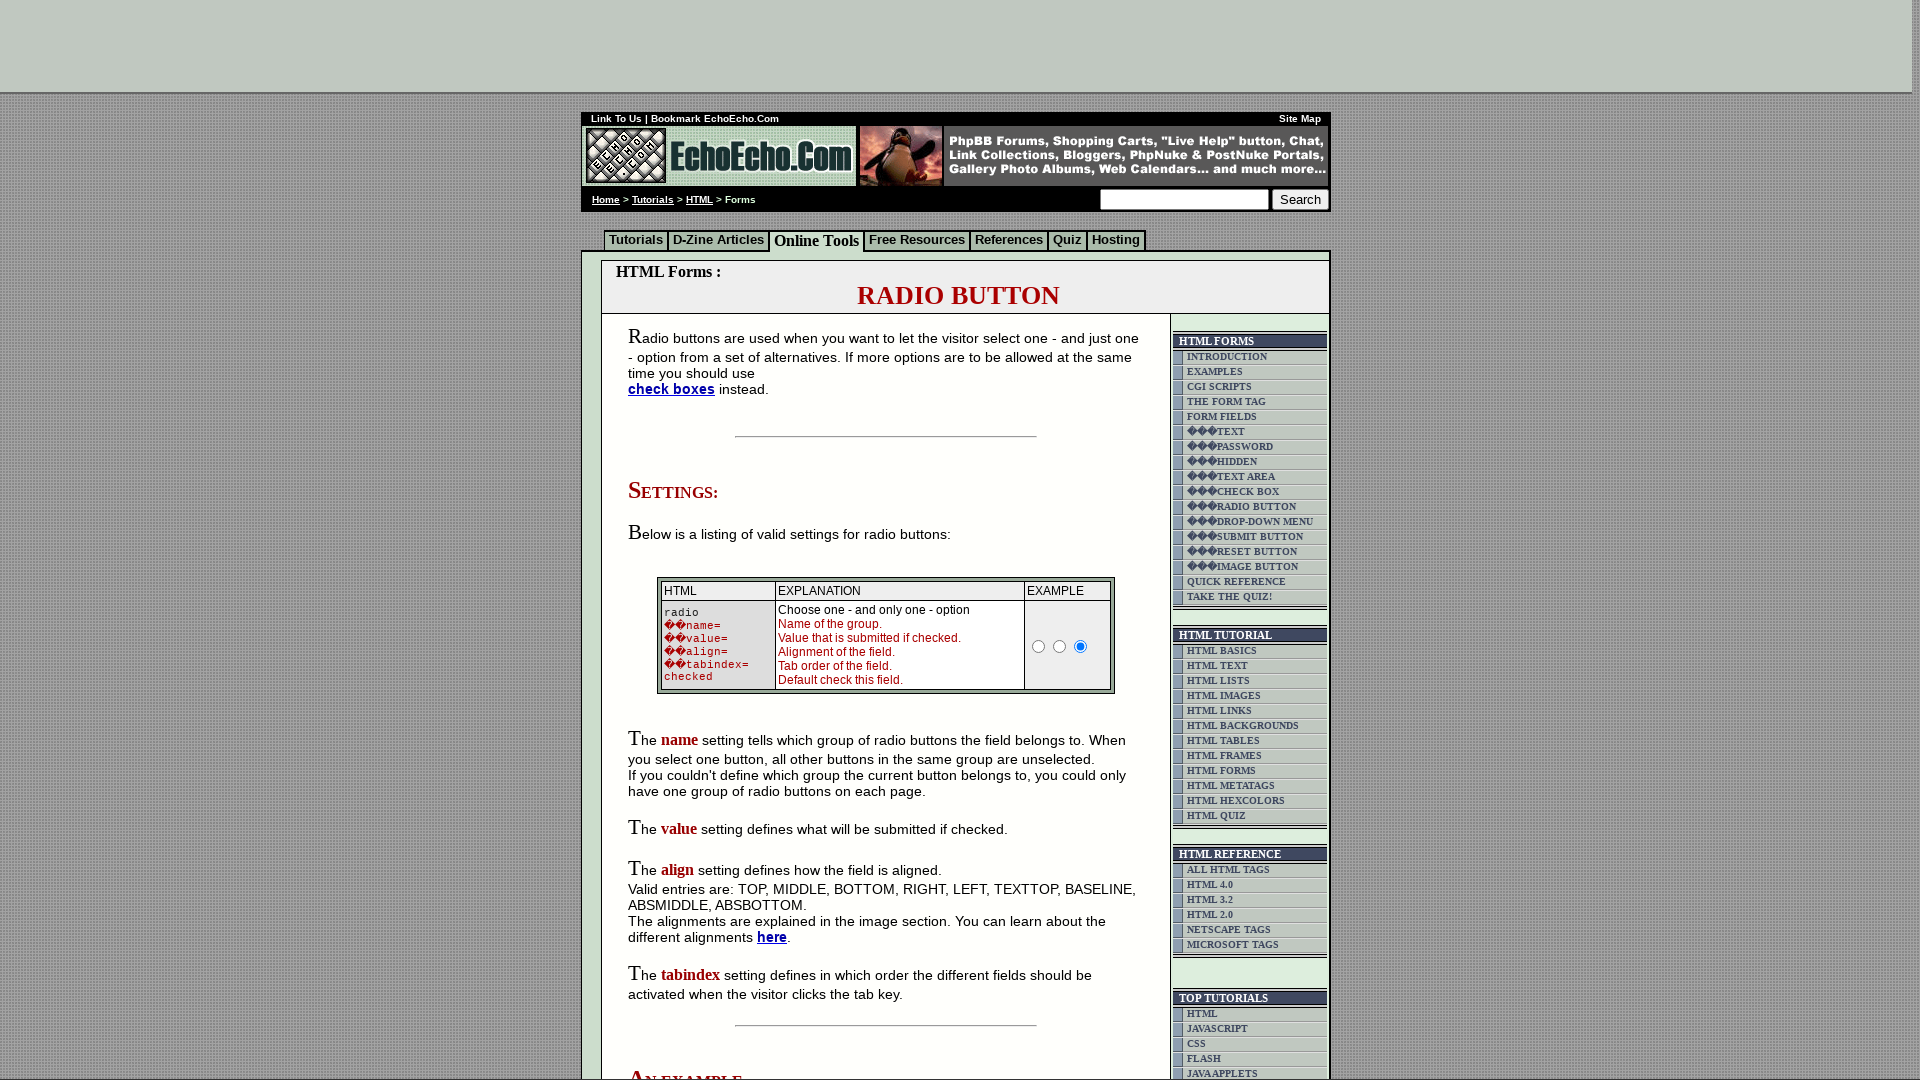

Located all radio button input elements within table
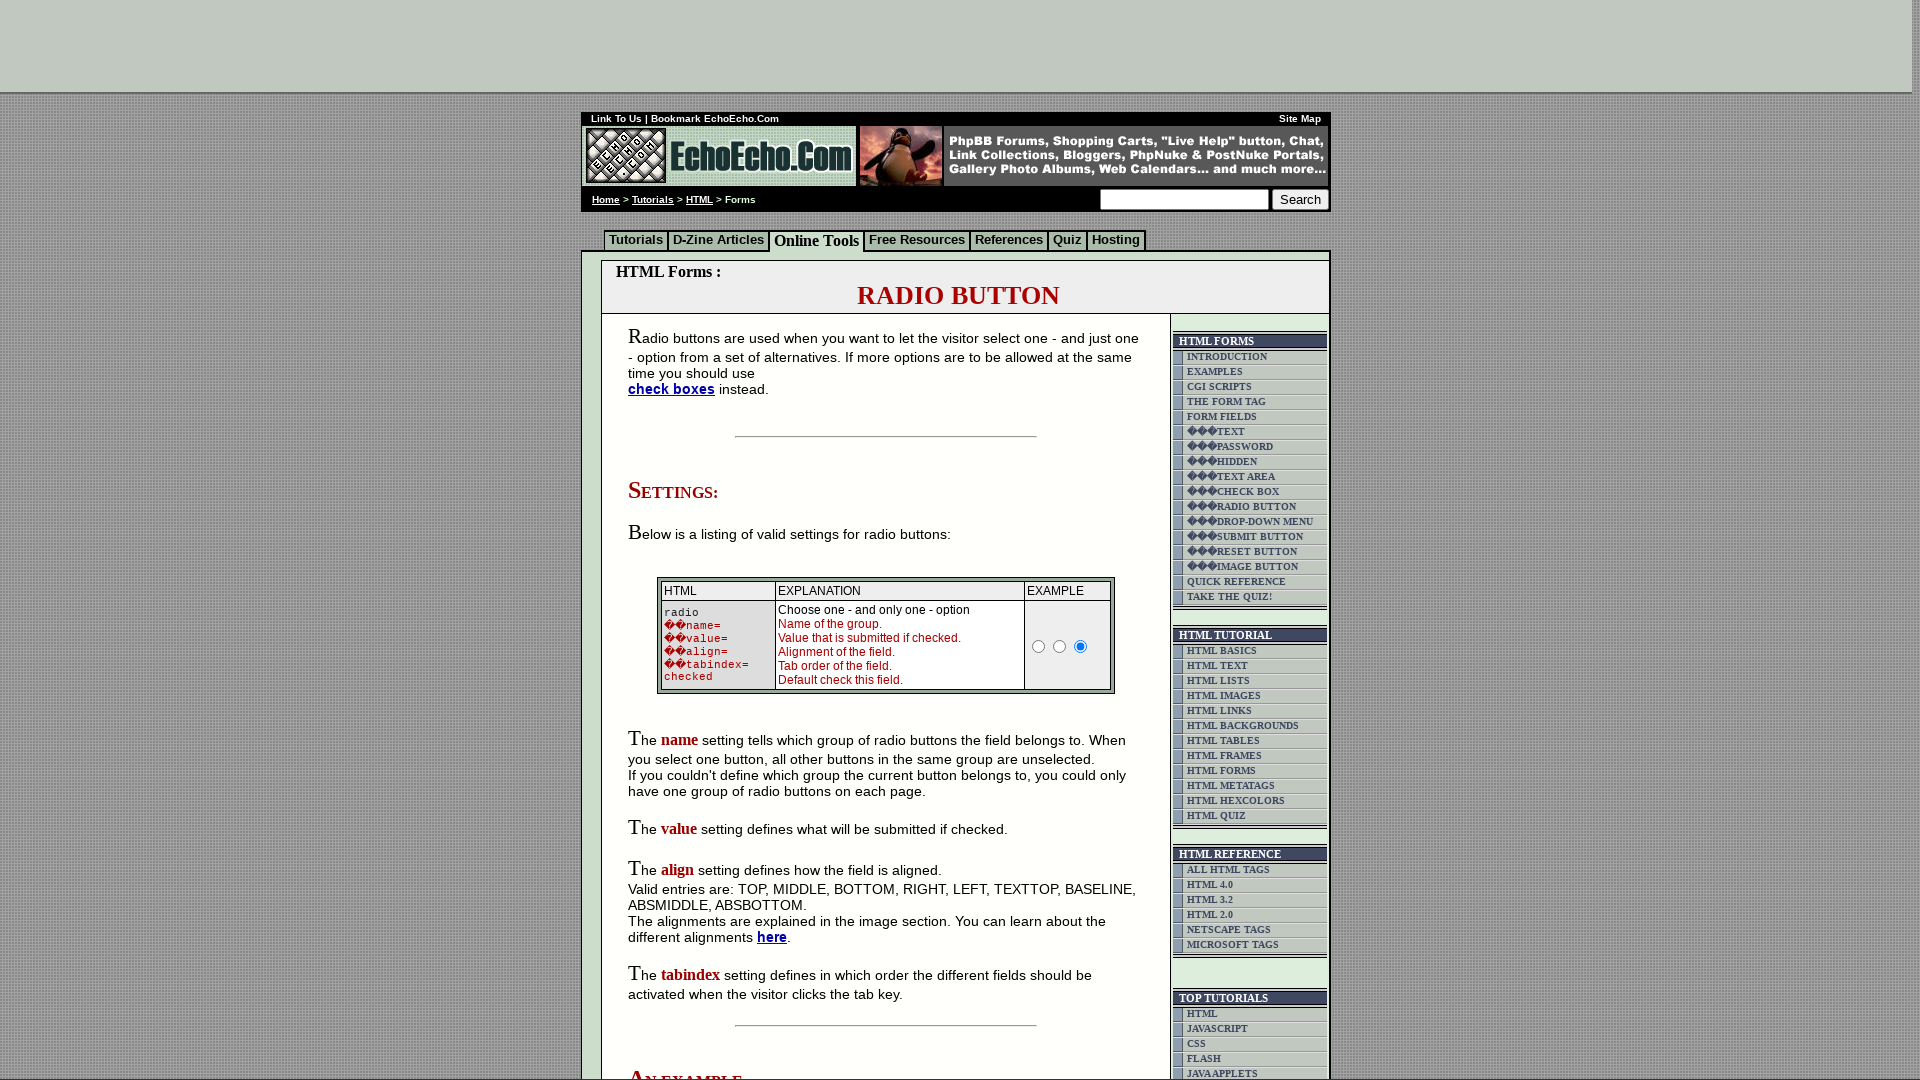

Radio buttons are now visible
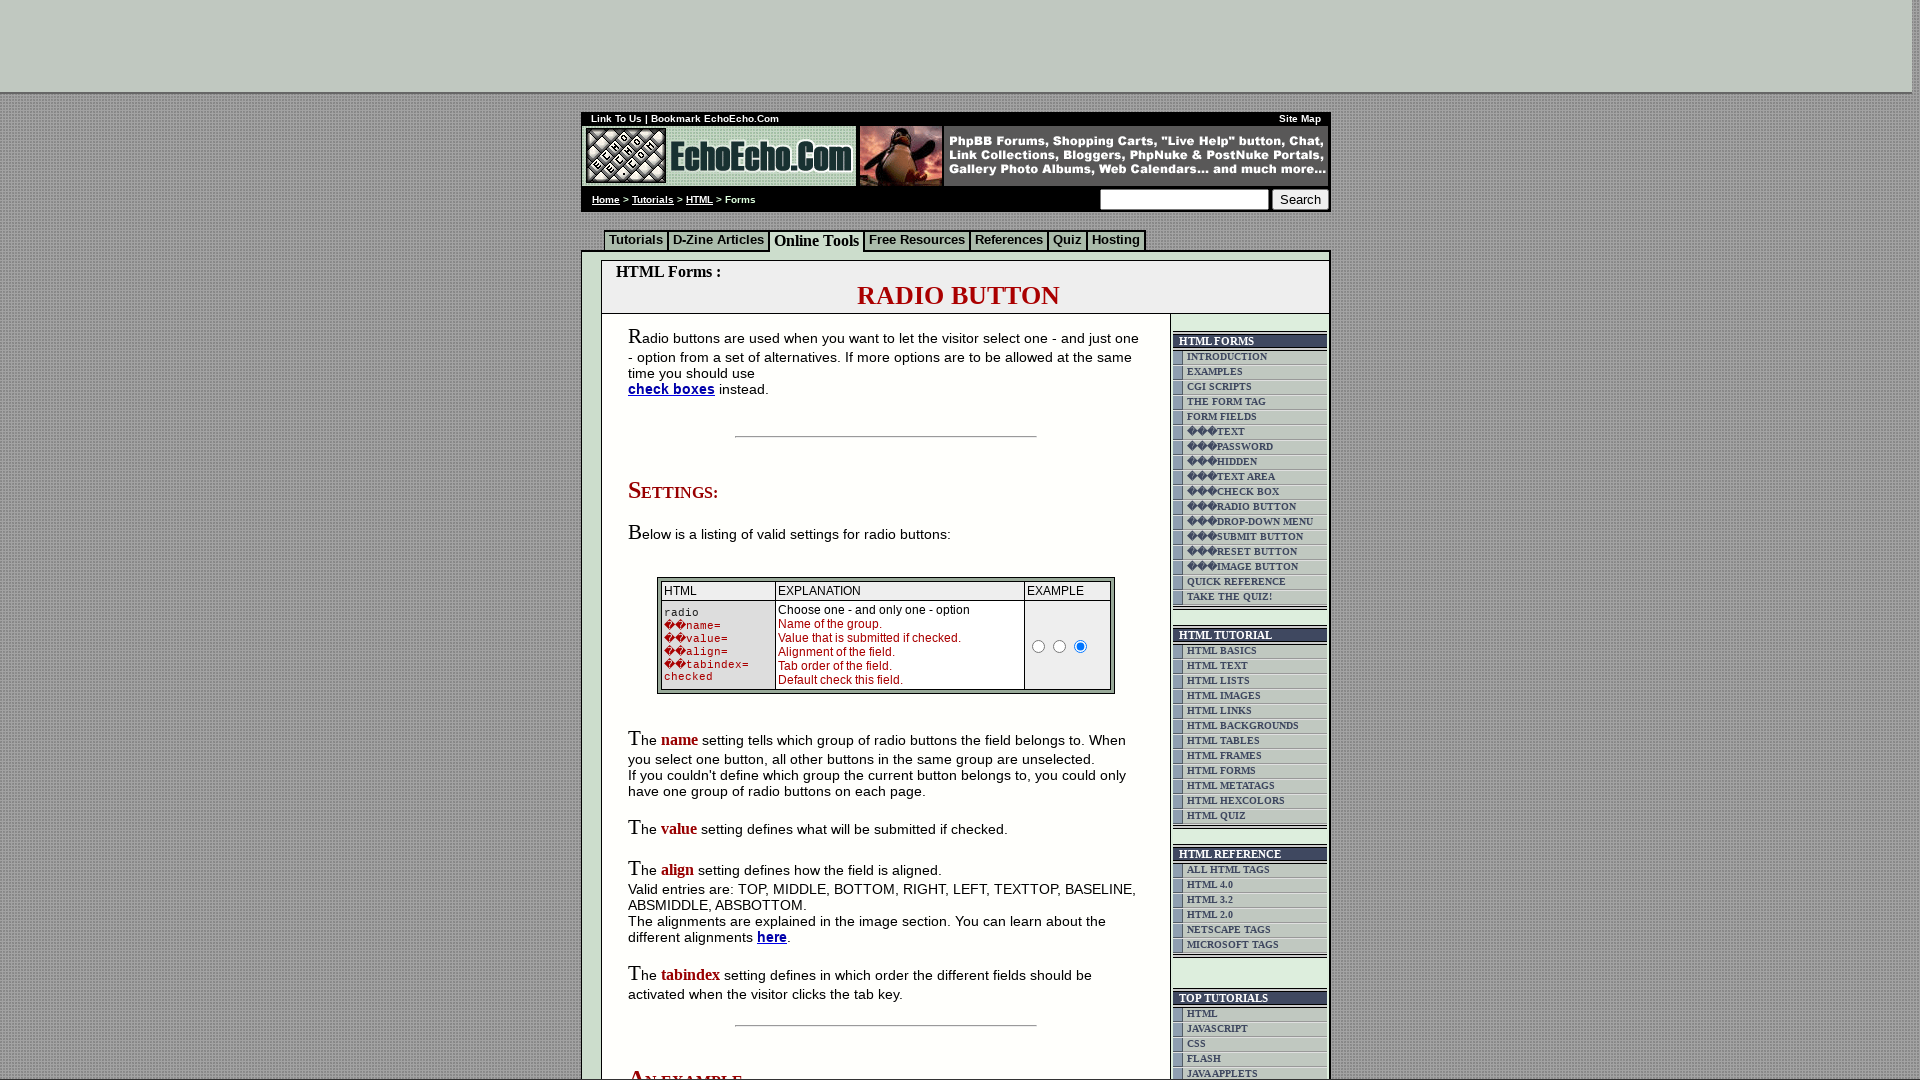

Clicked radio button 1 of 6 at (676, 540) on xpath=/html/body/div[2]/table[9]/tbody/tr/td[4]/table/tbody/tr/td/div/span/form/
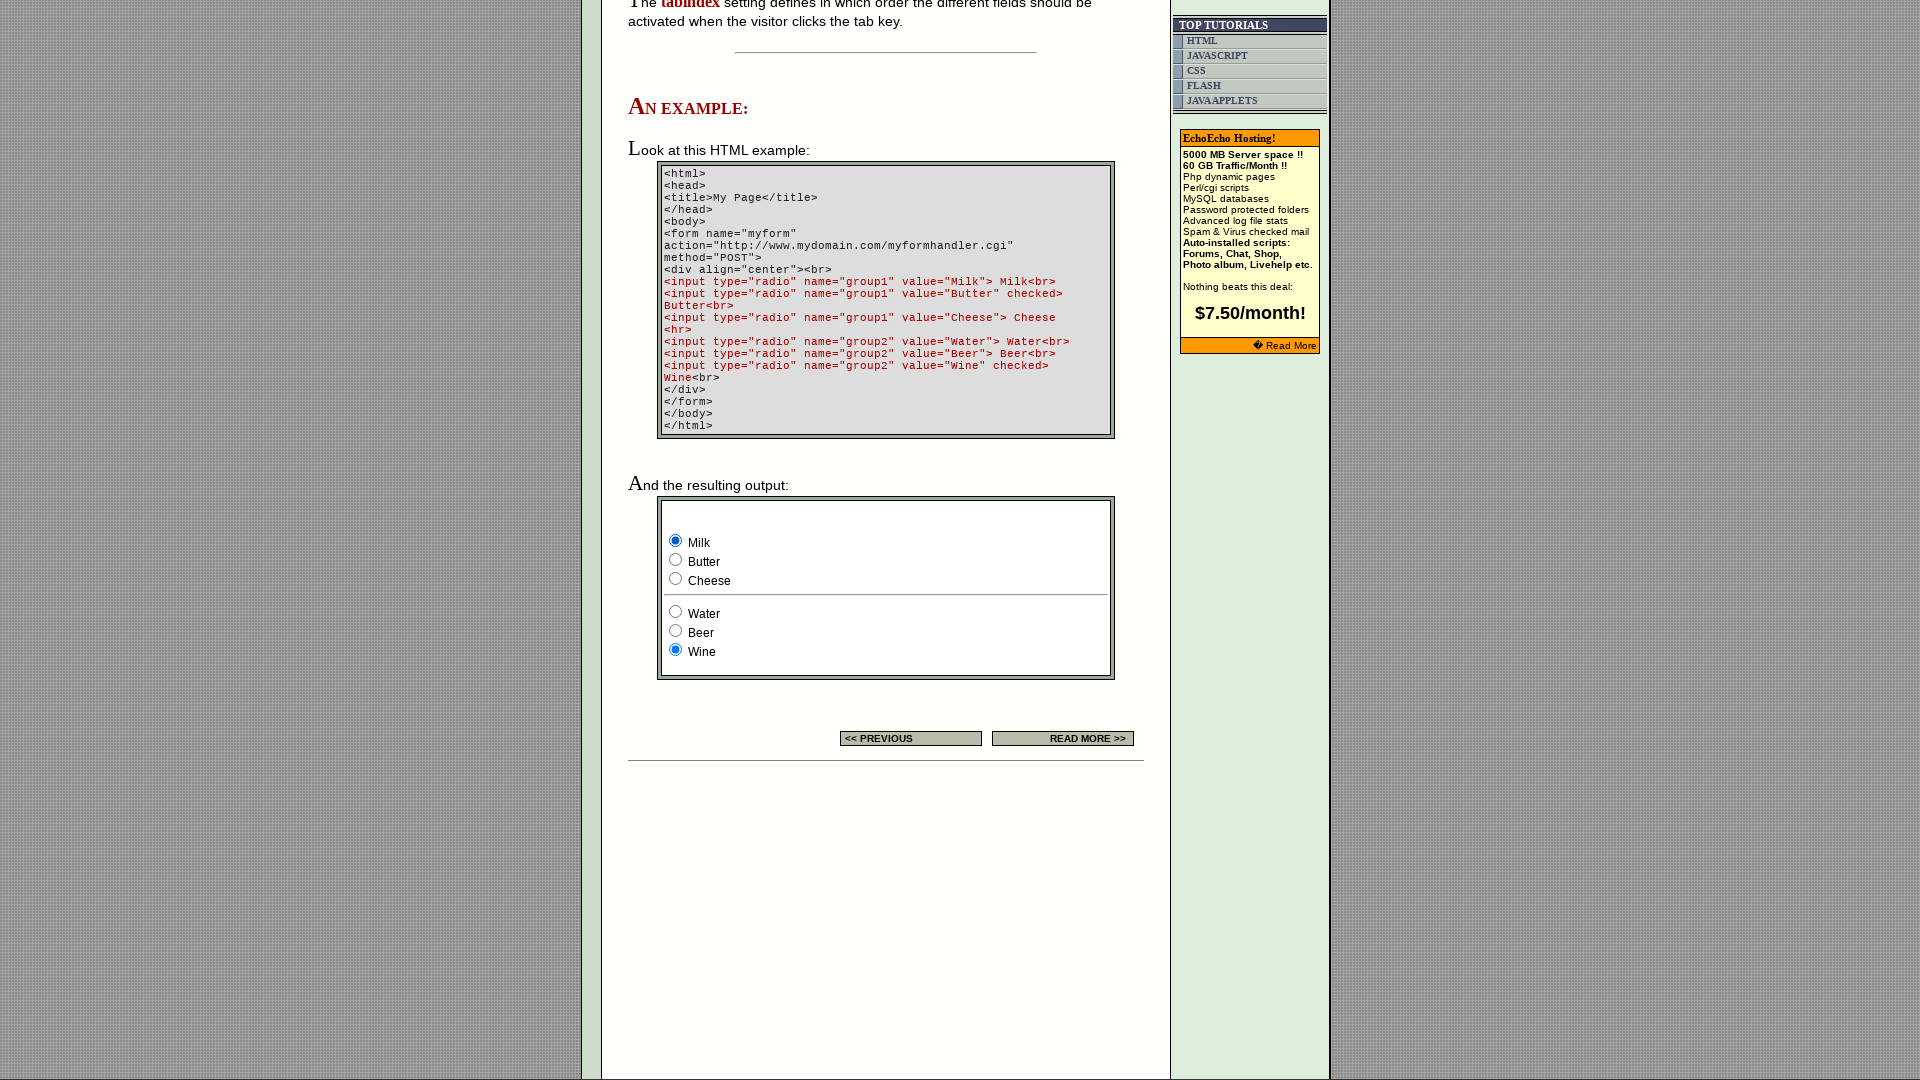

Clicked radio button 2 of 6 at (676, 560) on xpath=/html/body/div[2]/table[9]/tbody/tr/td[4]/table/tbody/tr/td/div/span/form/
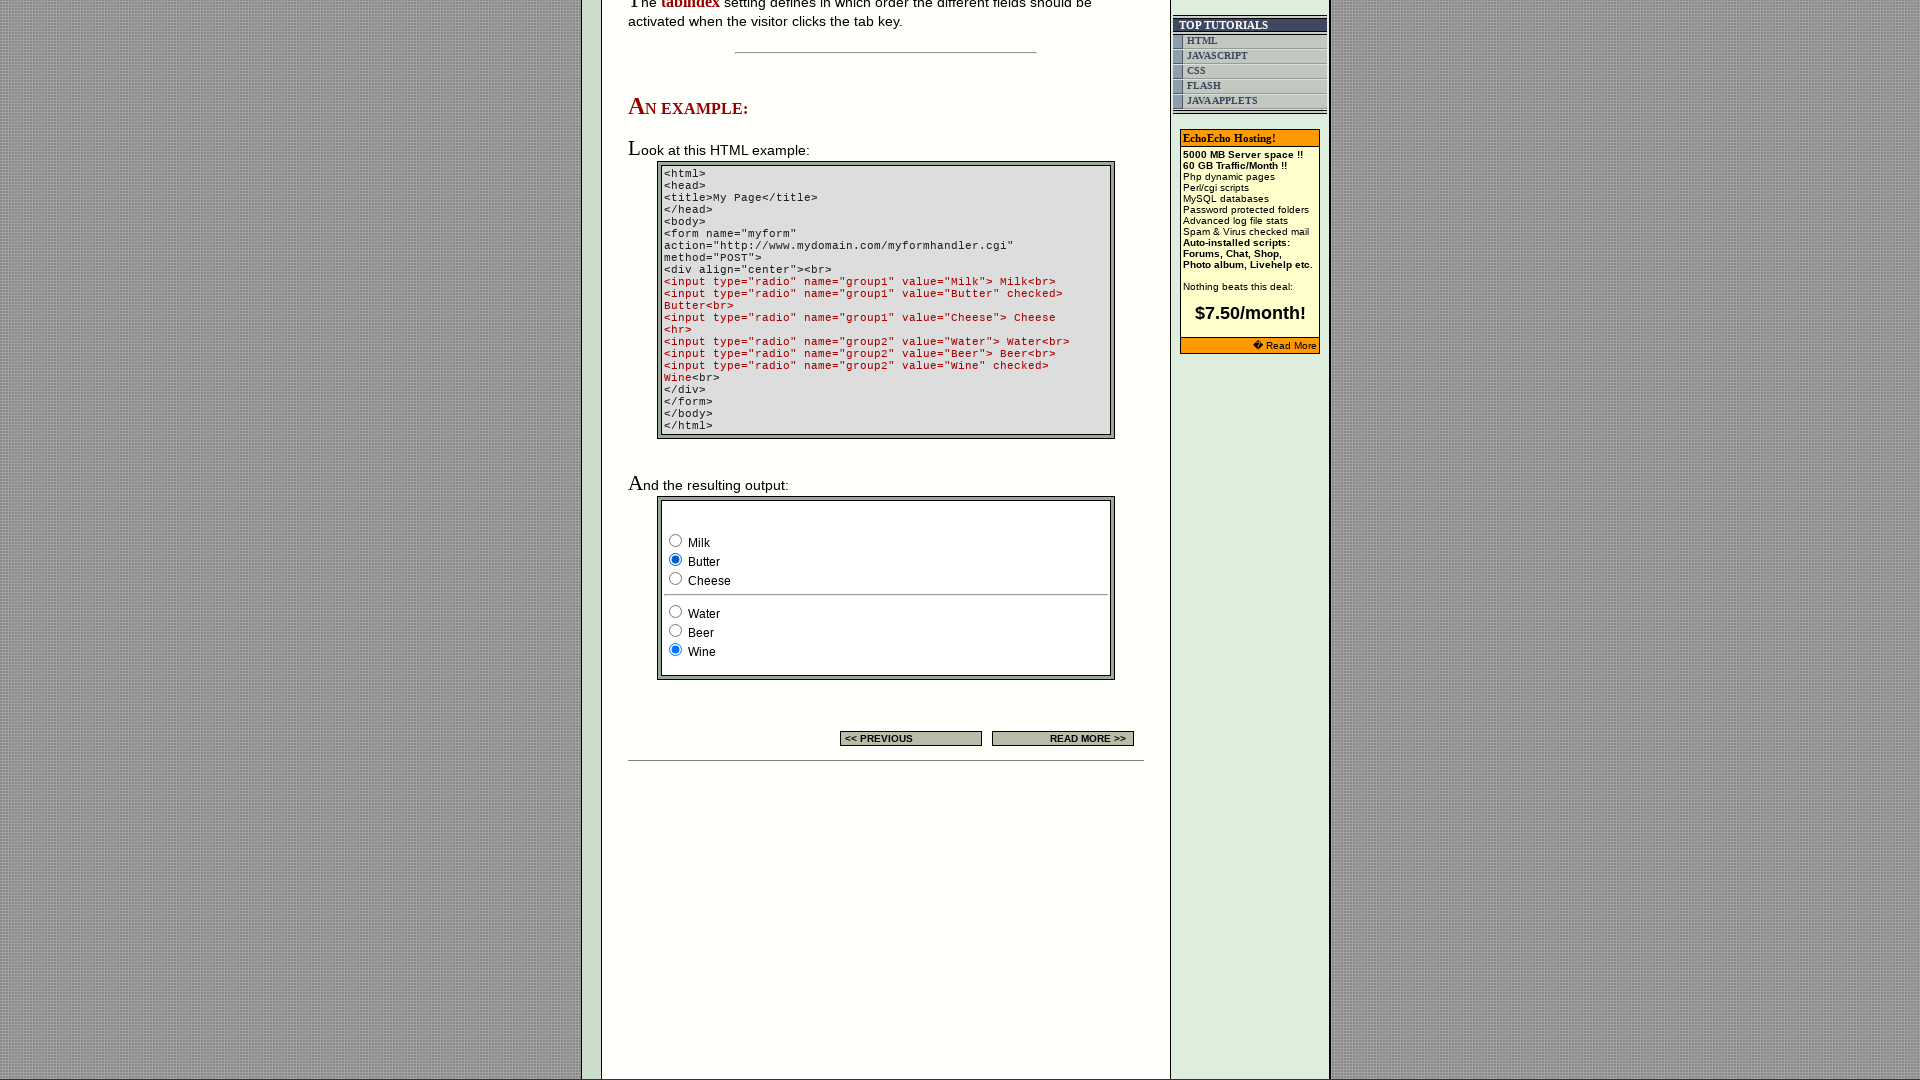

Clicked radio button 3 of 6 at (676, 578) on xpath=/html/body/div[2]/table[9]/tbody/tr/td[4]/table/tbody/tr/td/div/span/form/
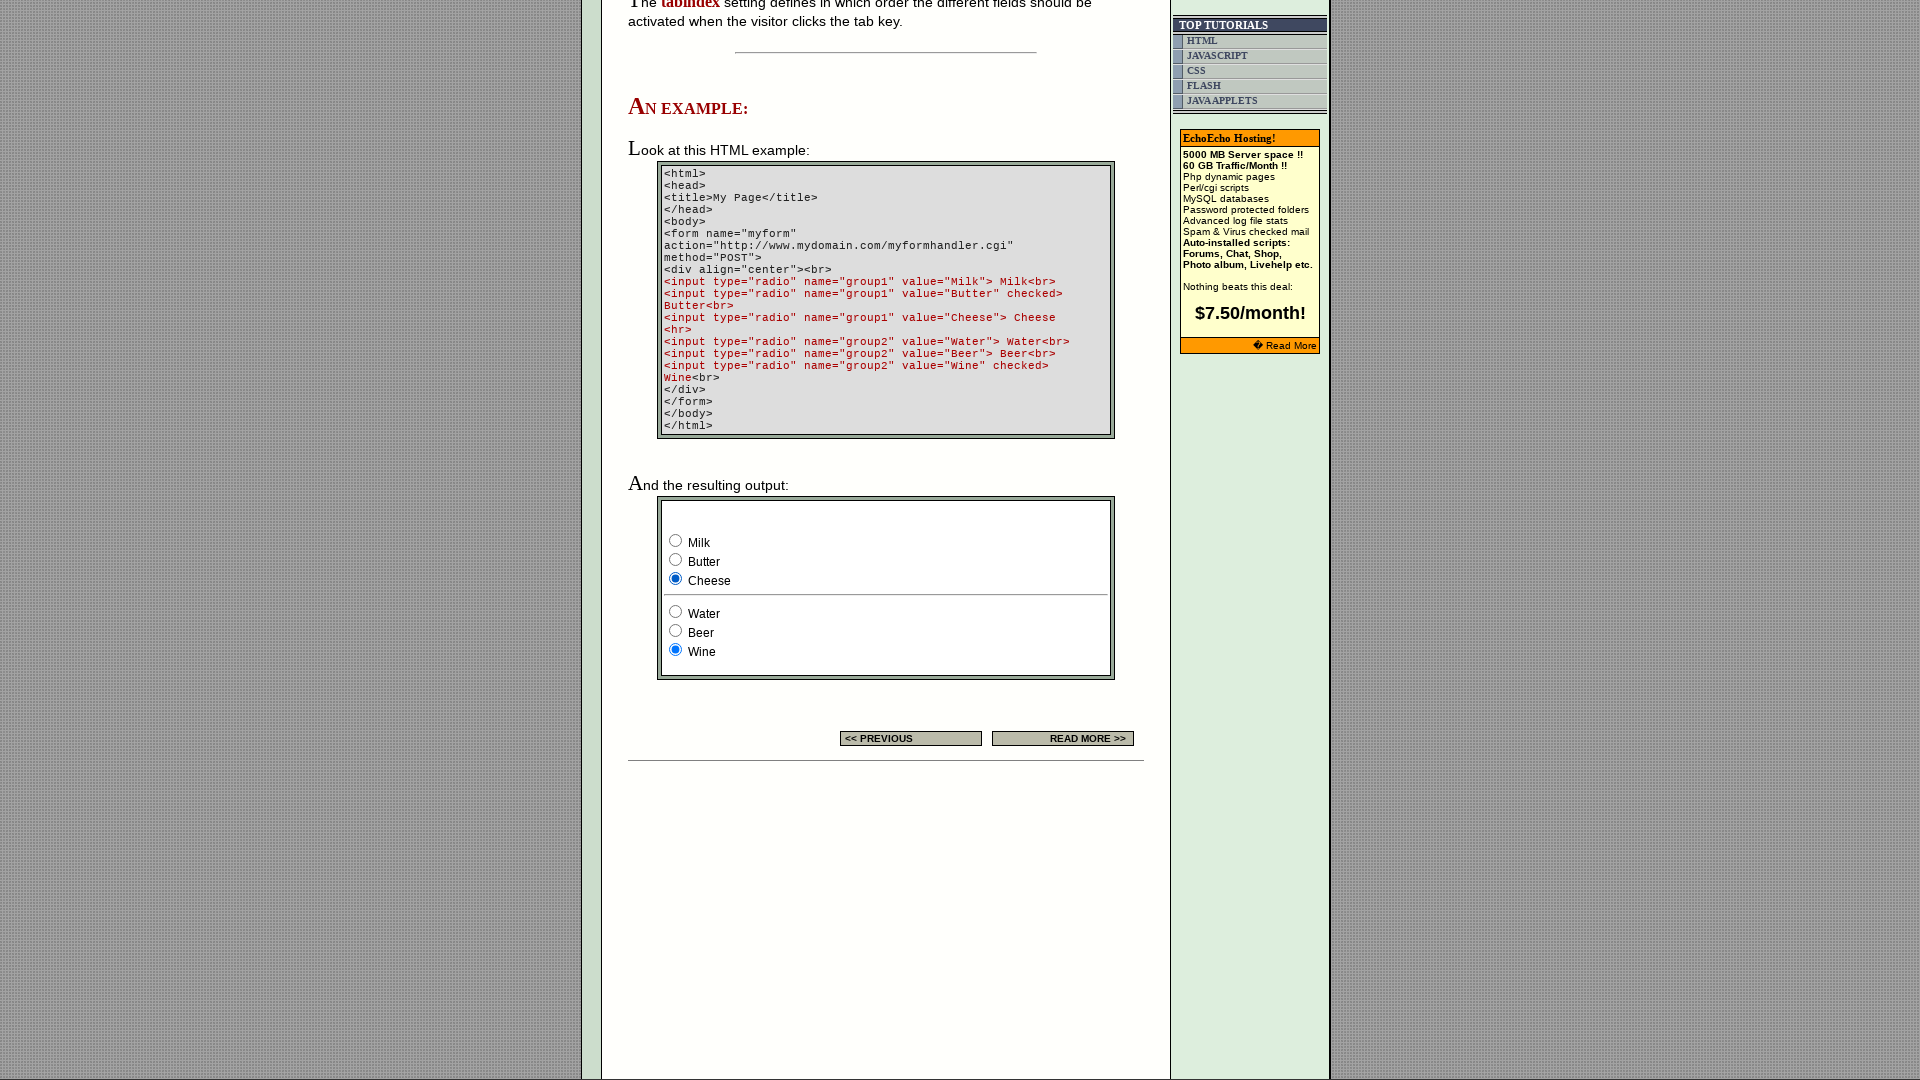

Clicked radio button 4 of 6 at (676, 612) on xpath=/html/body/div[2]/table[9]/tbody/tr/td[4]/table/tbody/tr/td/div/span/form/
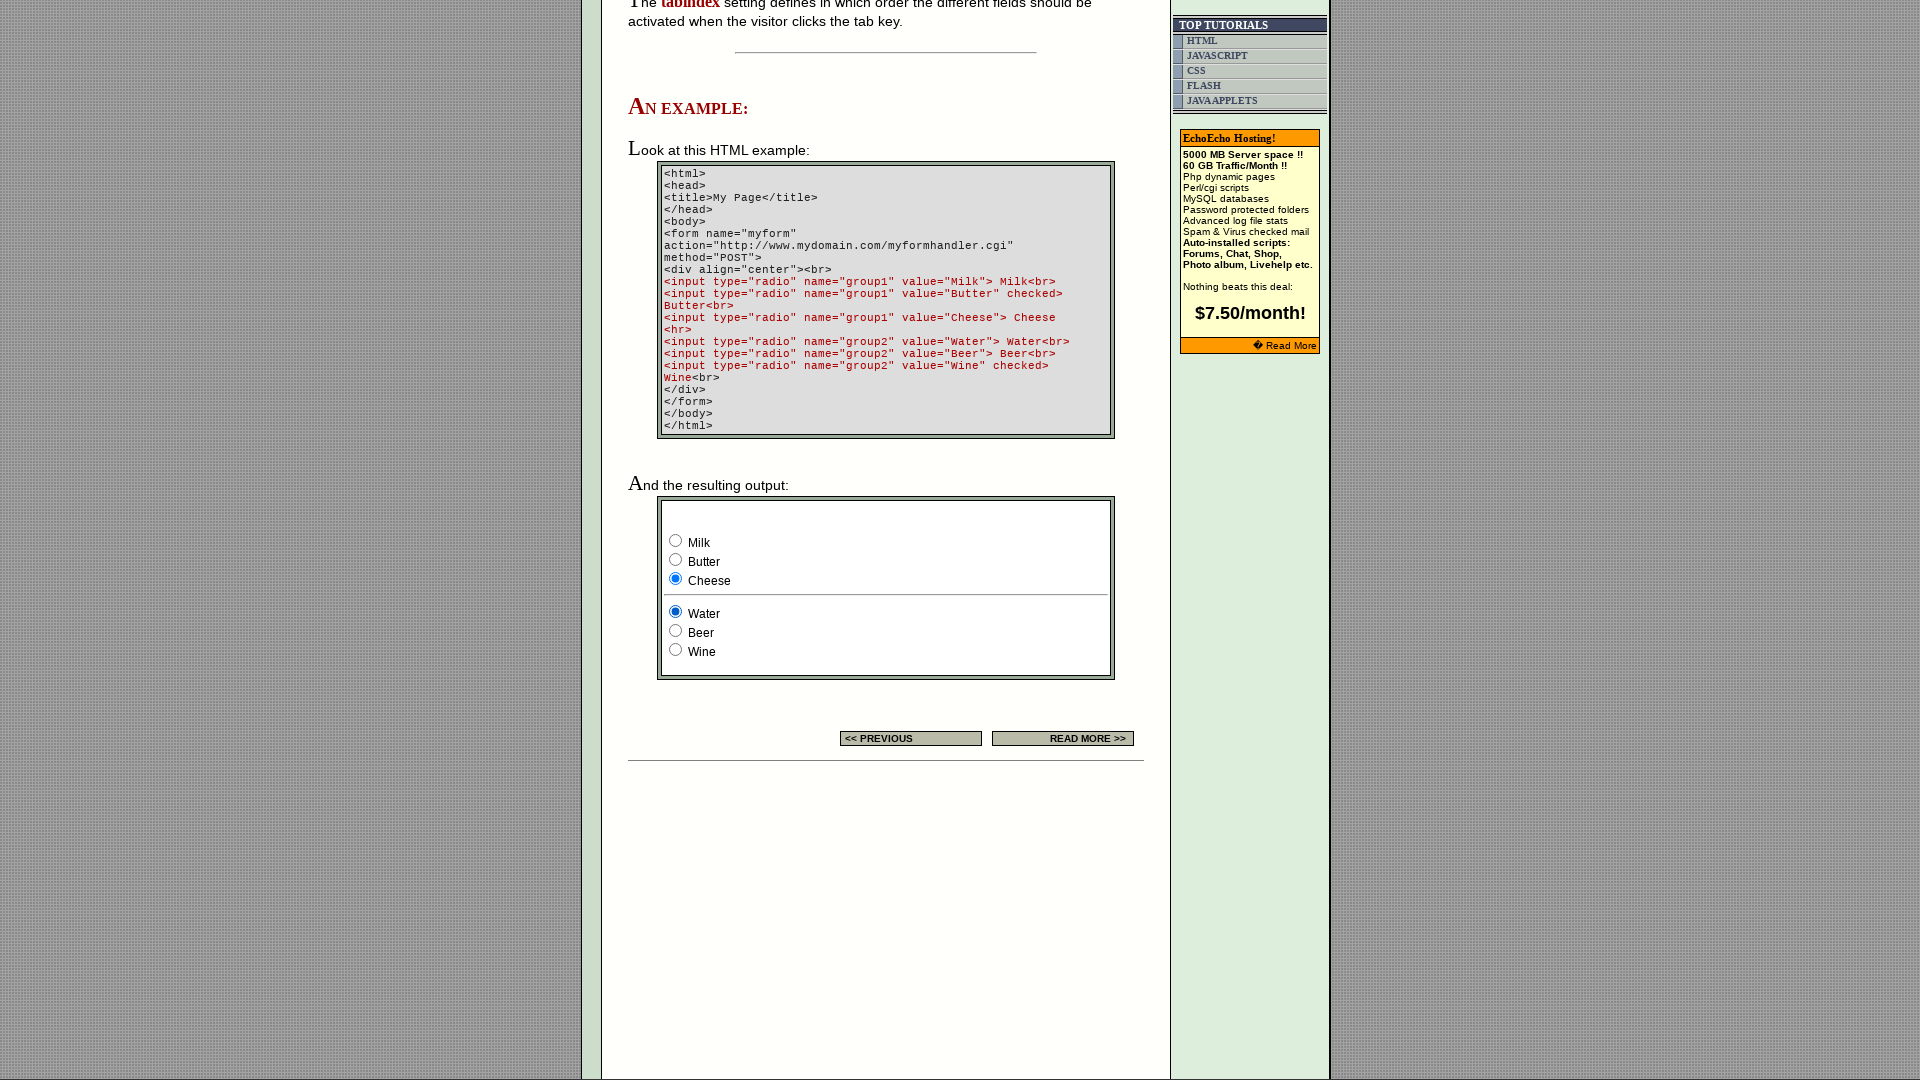

Clicked radio button 5 of 6 at (676, 630) on xpath=/html/body/div[2]/table[9]/tbody/tr/td[4]/table/tbody/tr/td/div/span/form/
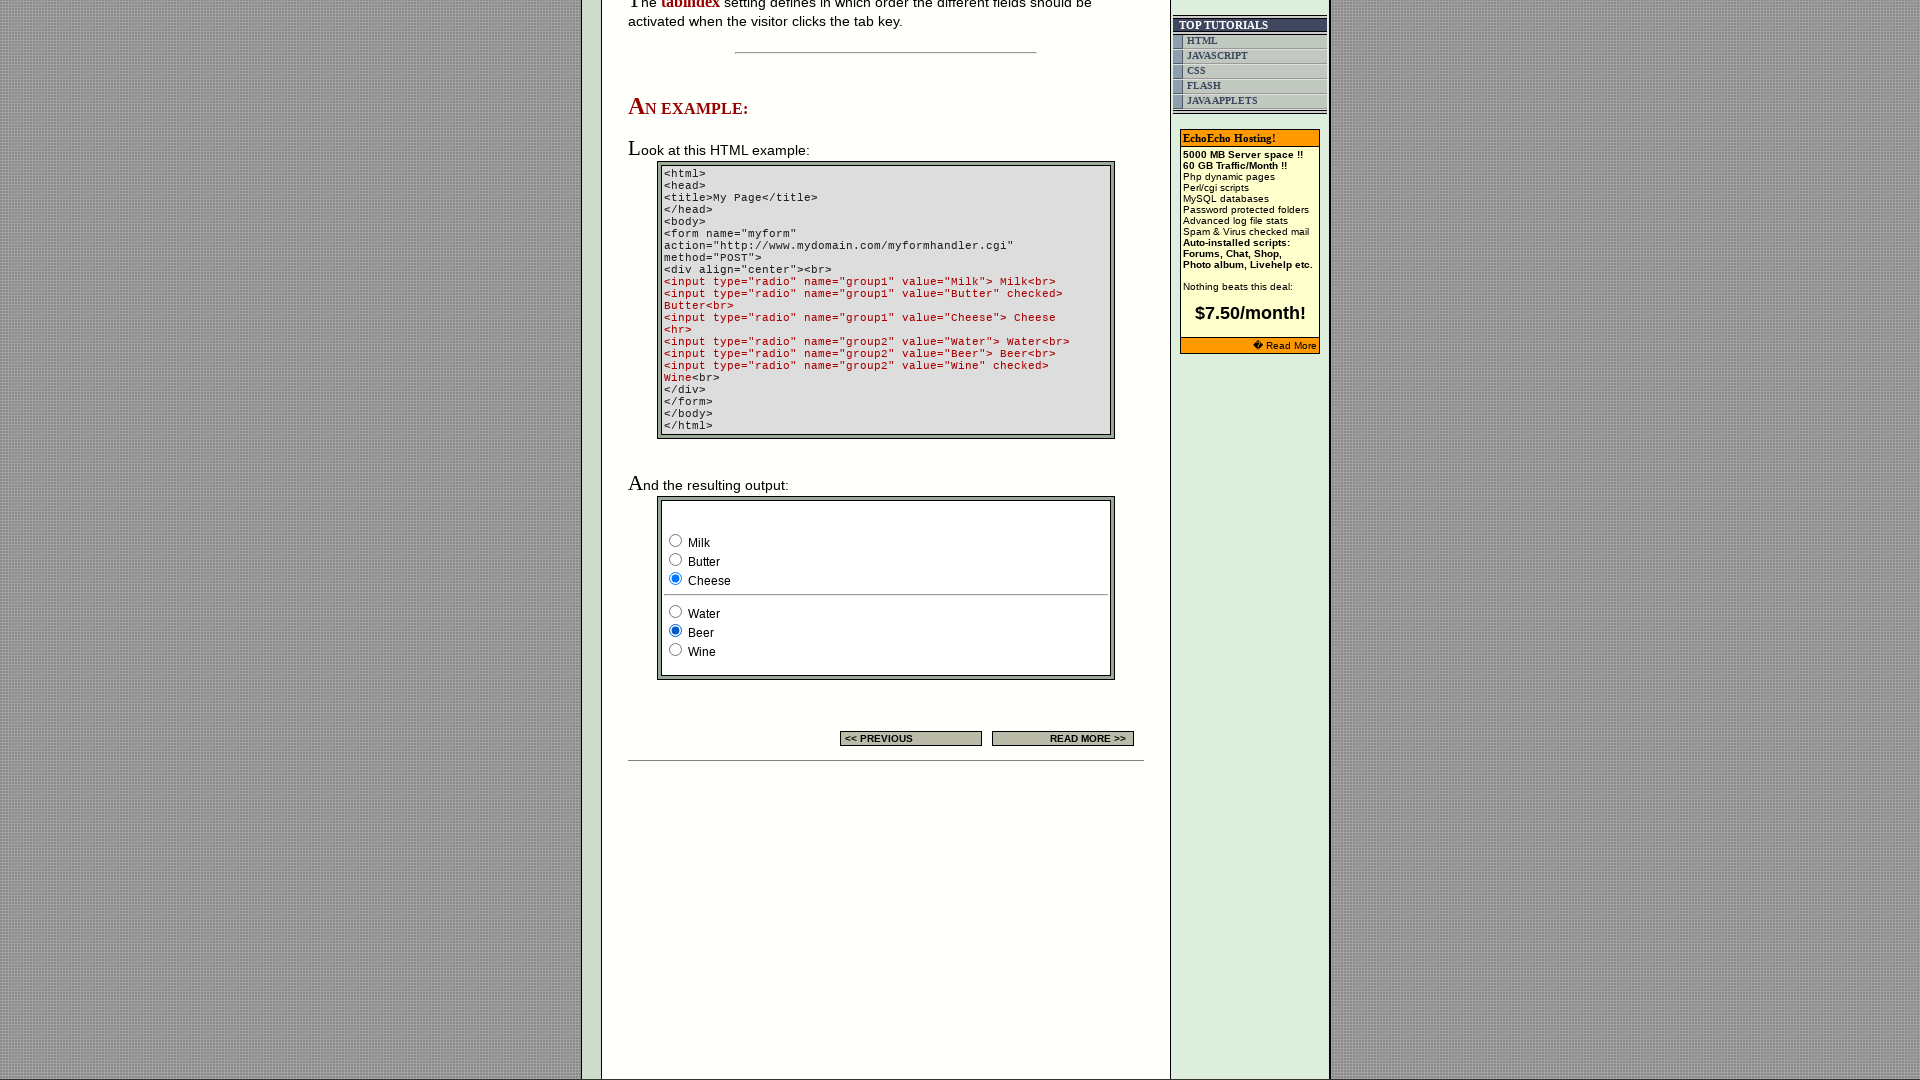

Clicked radio button 6 of 6 at (676, 650) on xpath=/html/body/div[2]/table[9]/tbody/tr/td[4]/table/tbody/tr/td/div/span/form/
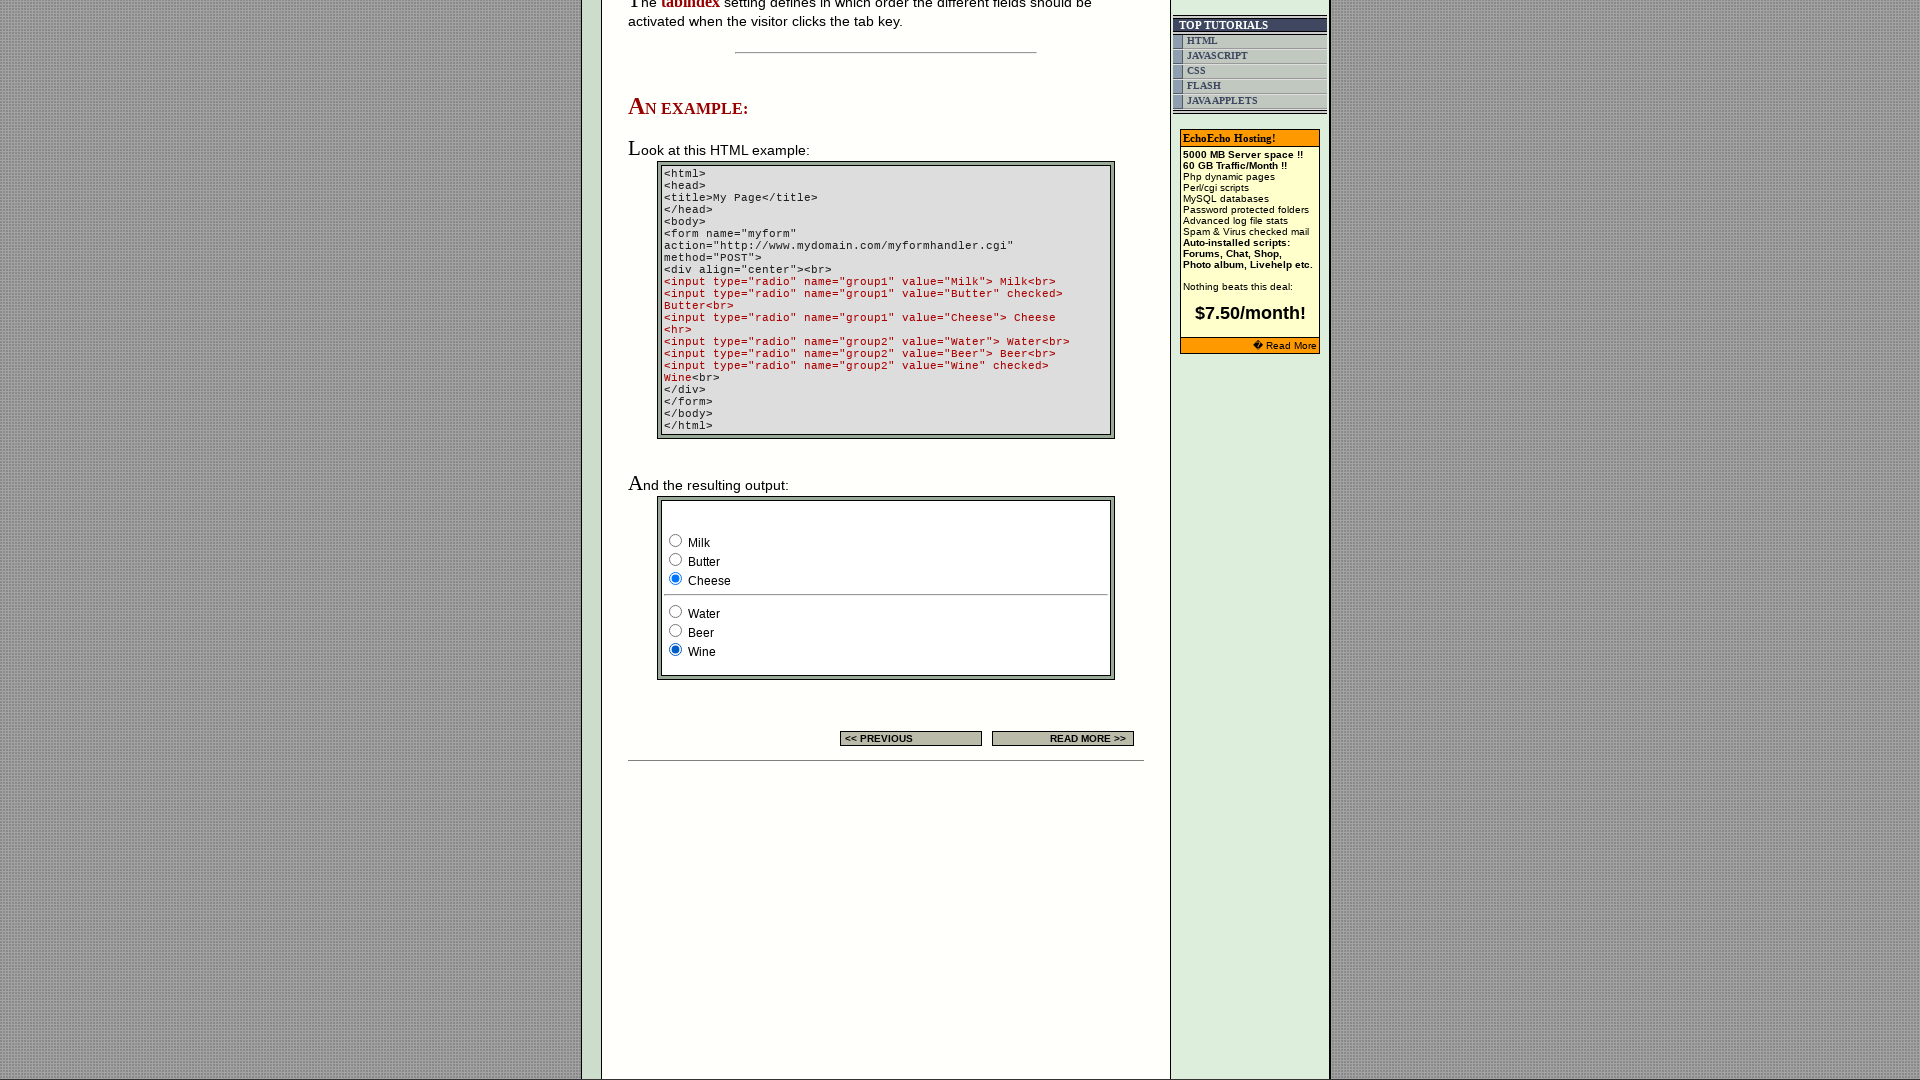

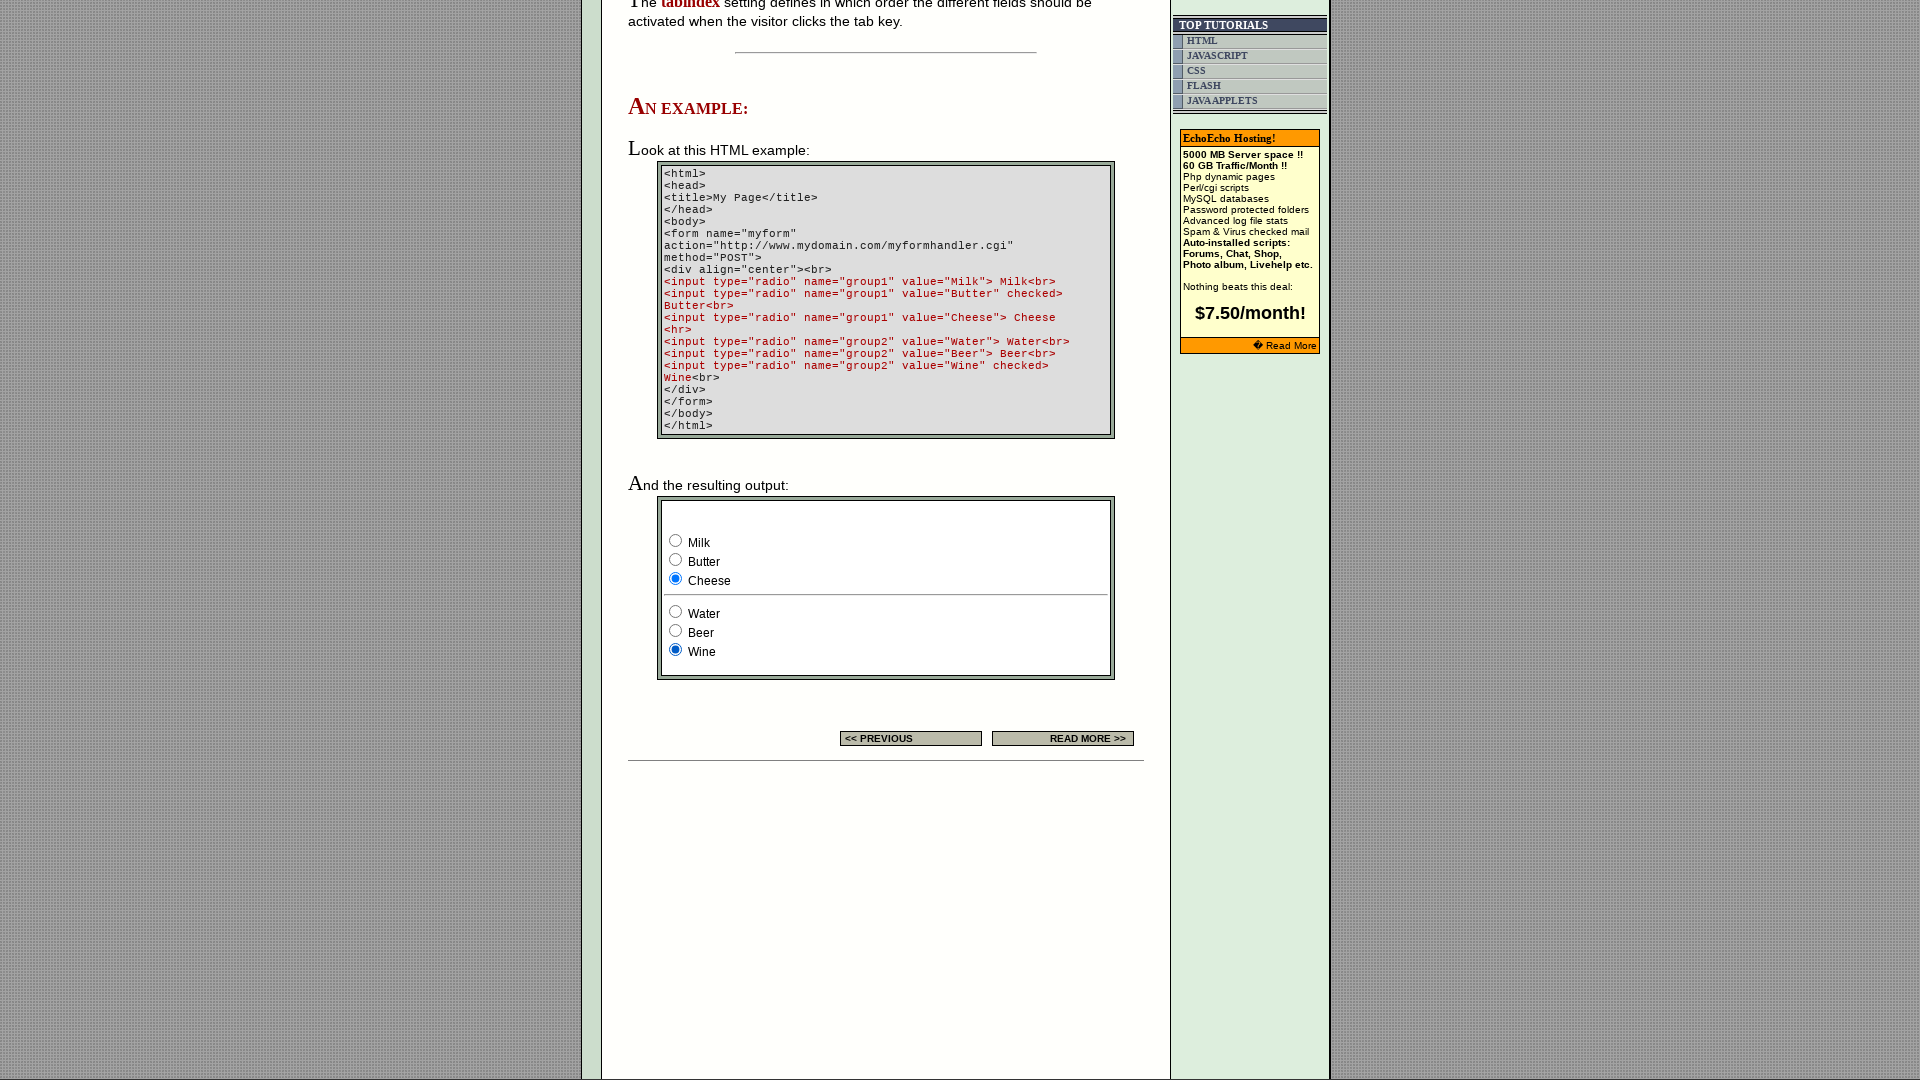